Tests registration form by filling required fields and verifying successful registration message

Starting URL: http://suninjuly.github.io/registration1.html

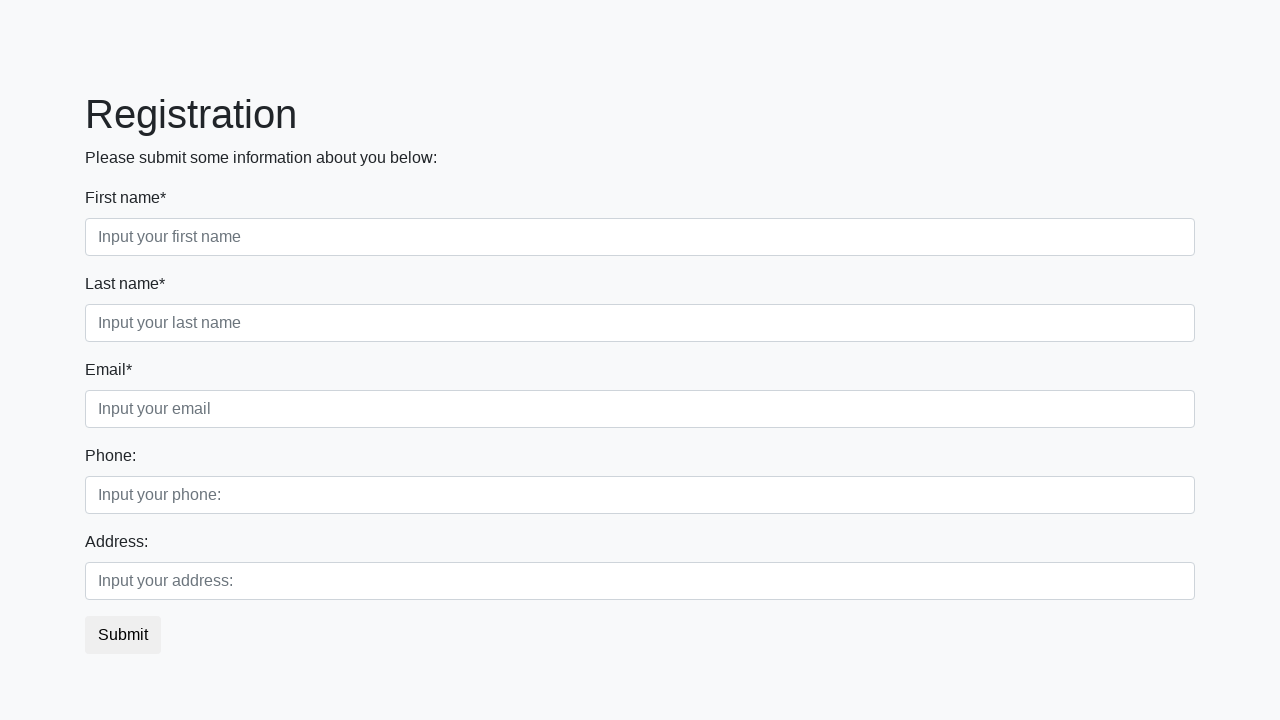

Filled first name field with 'Ivan' on input
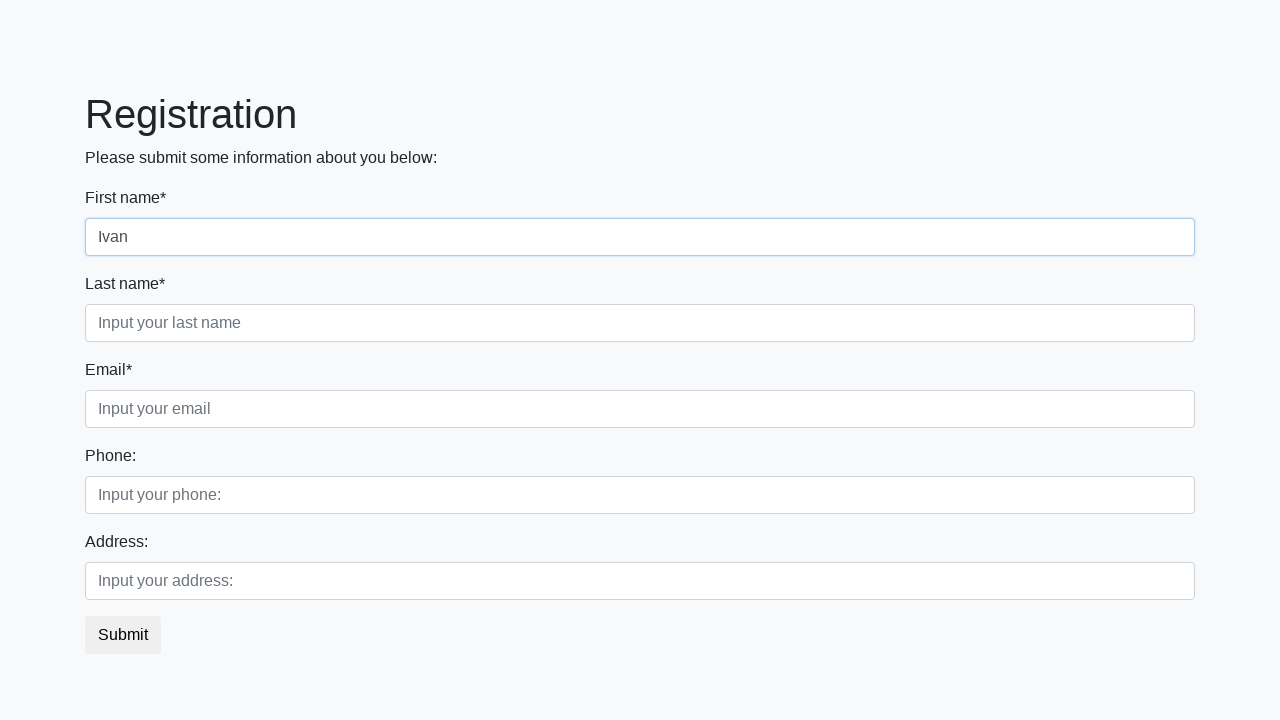

Filled last name field with 'Zaycev' on input[placeholder='Input your last name']
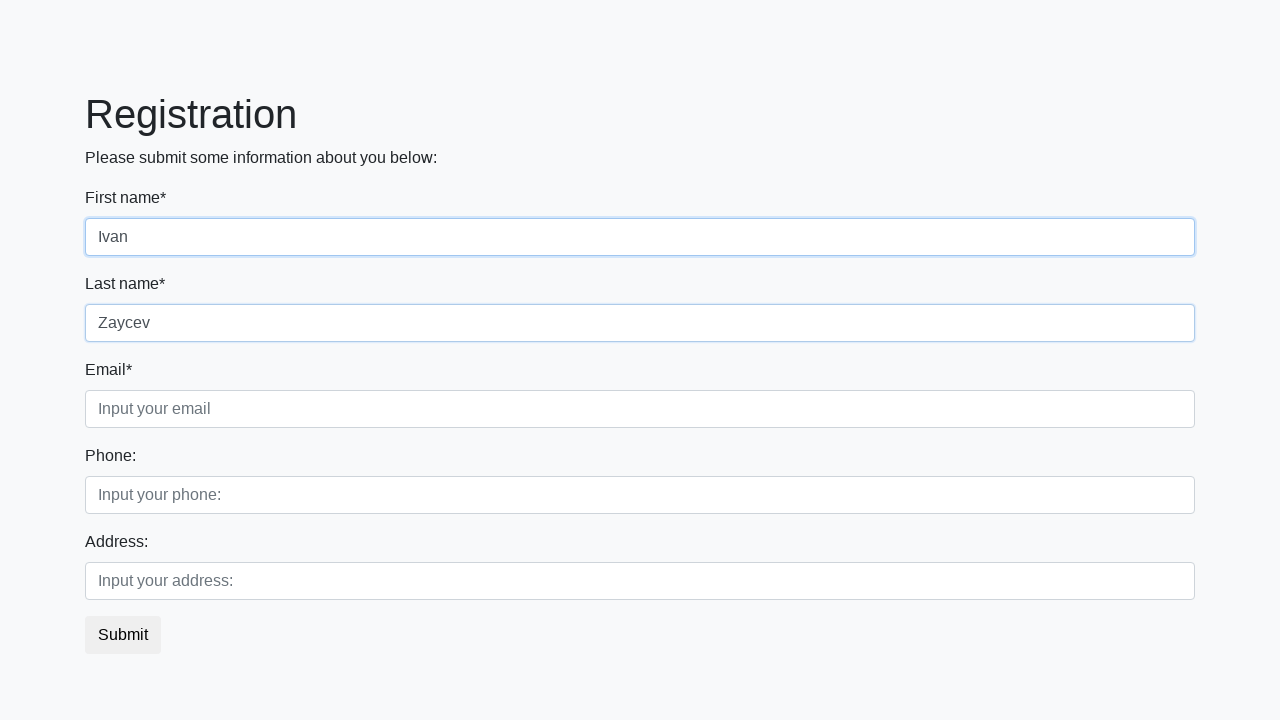

Filled email field with 'testuser@example.com' on input[placeholder='Input your email']
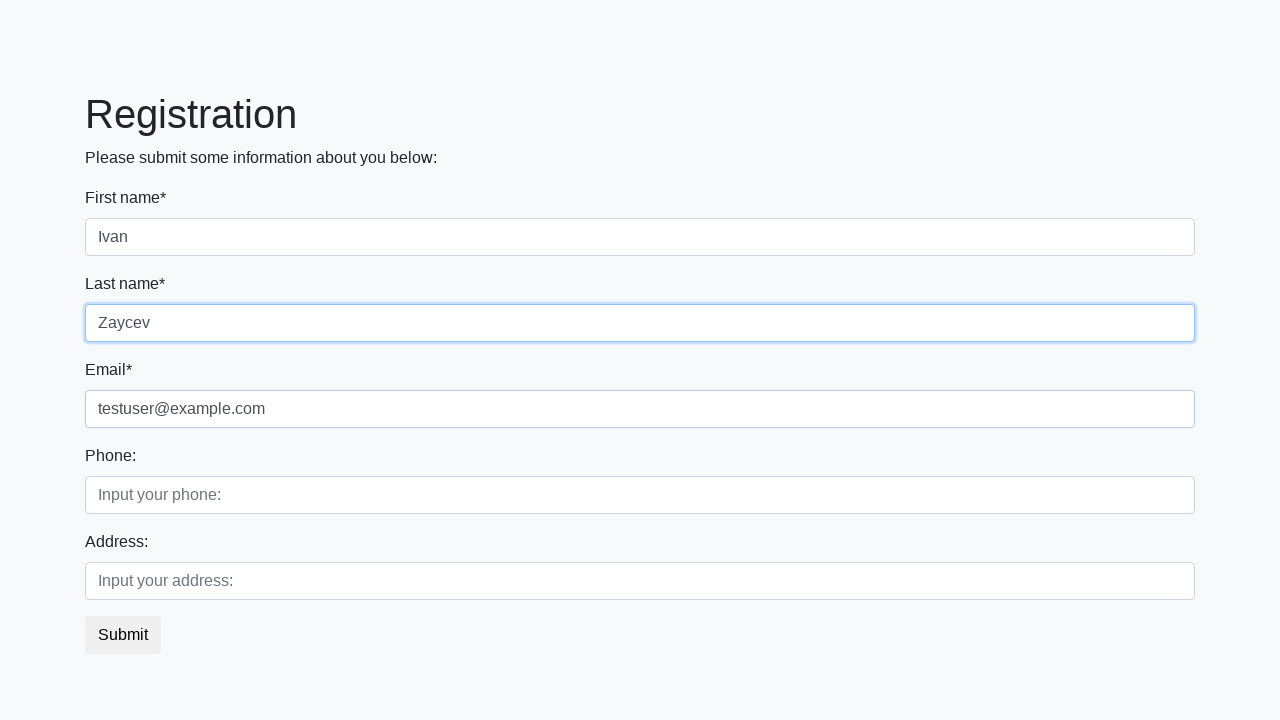

Clicked submit button to register at (123, 635) on button.btn
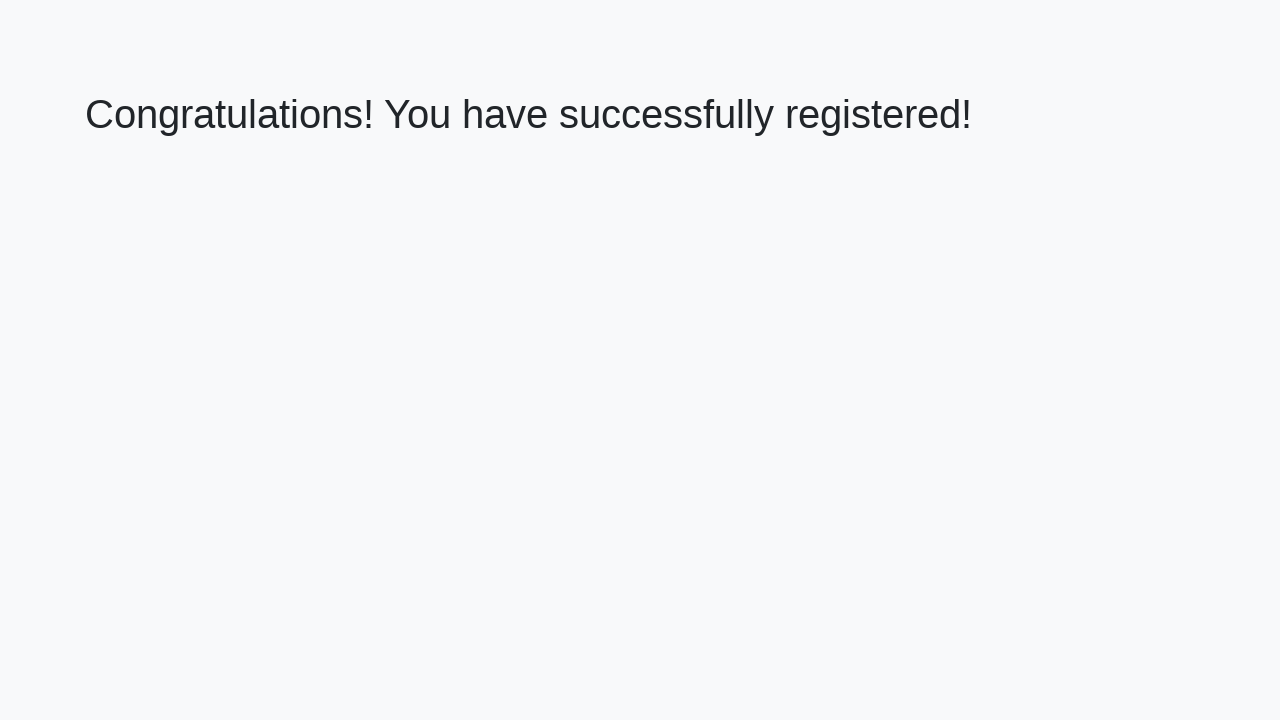

Registration success message appeared with h1 element
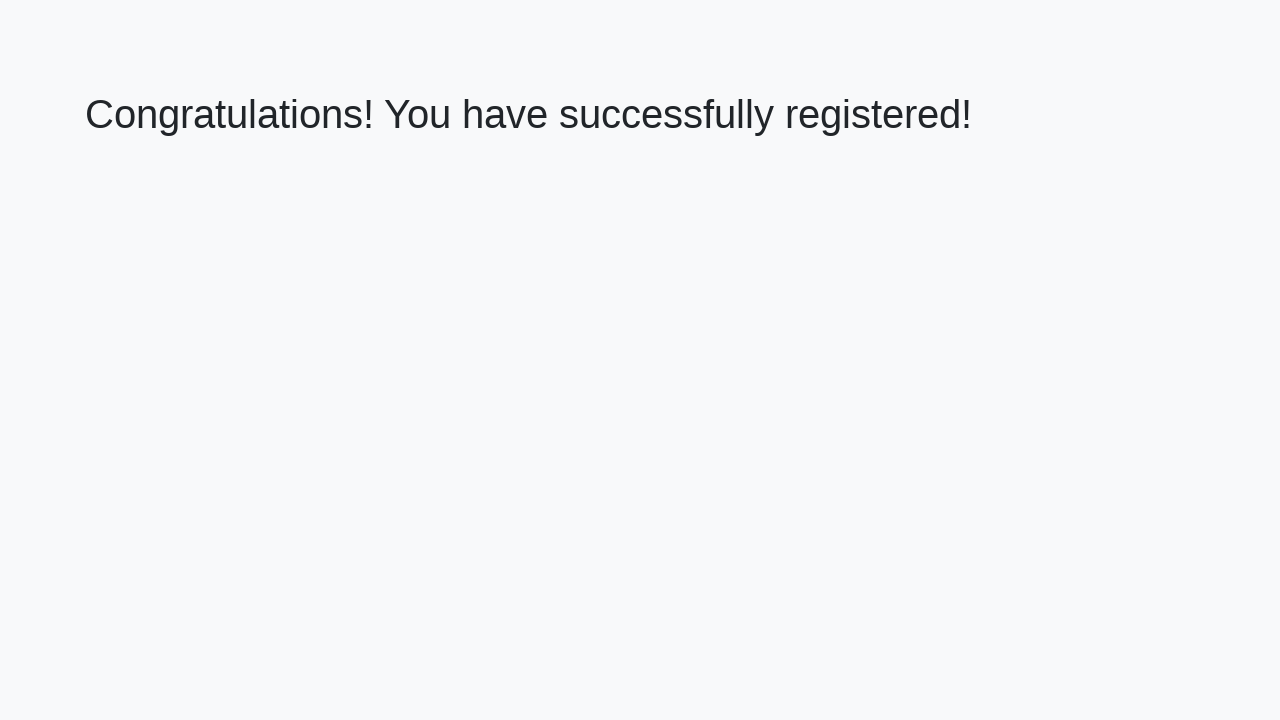

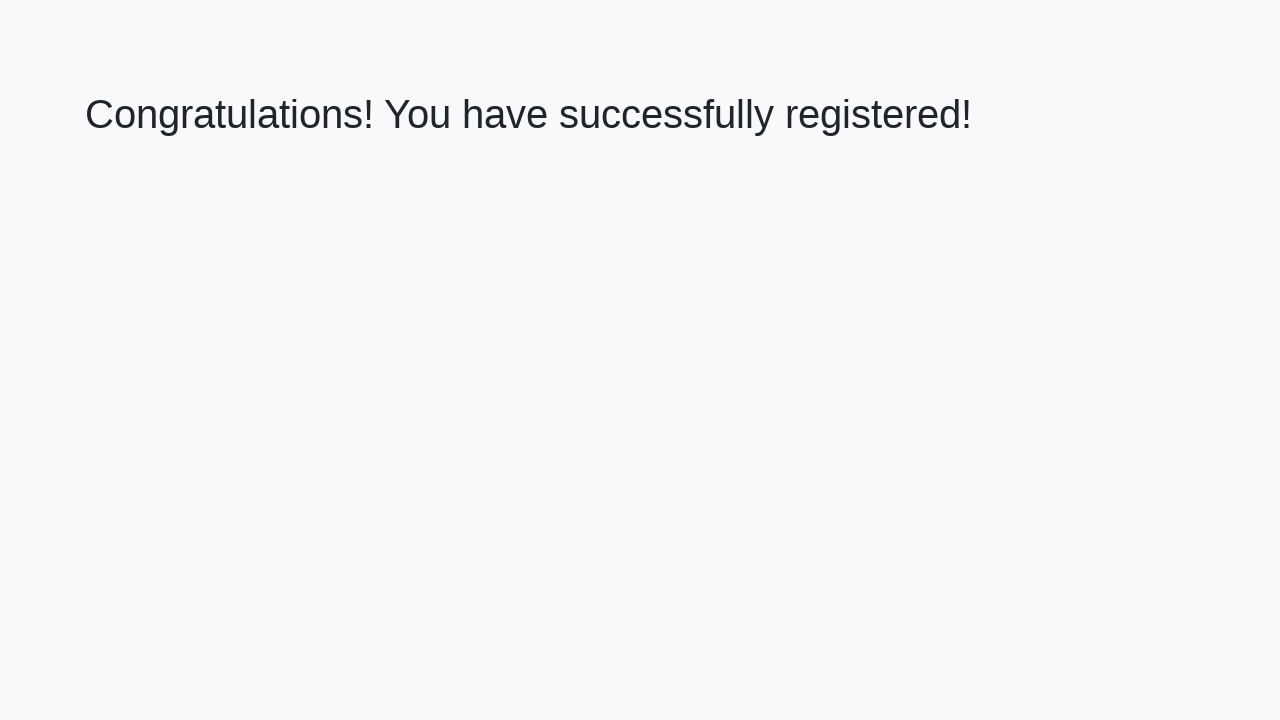